Tests right-click context menu functionality by right-clicking an element, selecting "Quit" from the context menu, and accepting the resulting alert

Starting URL: https://swisnl.github.io/jQuery-contextMenu/demo.html

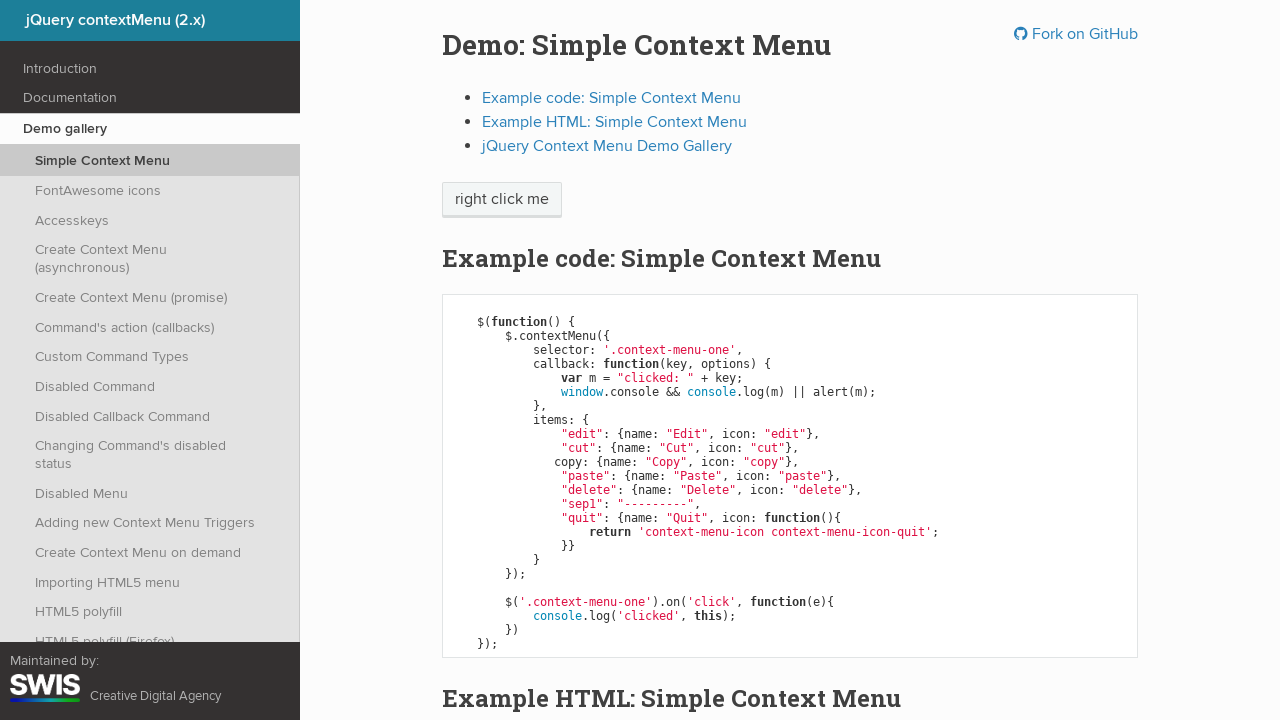

Located the 'right click me' element
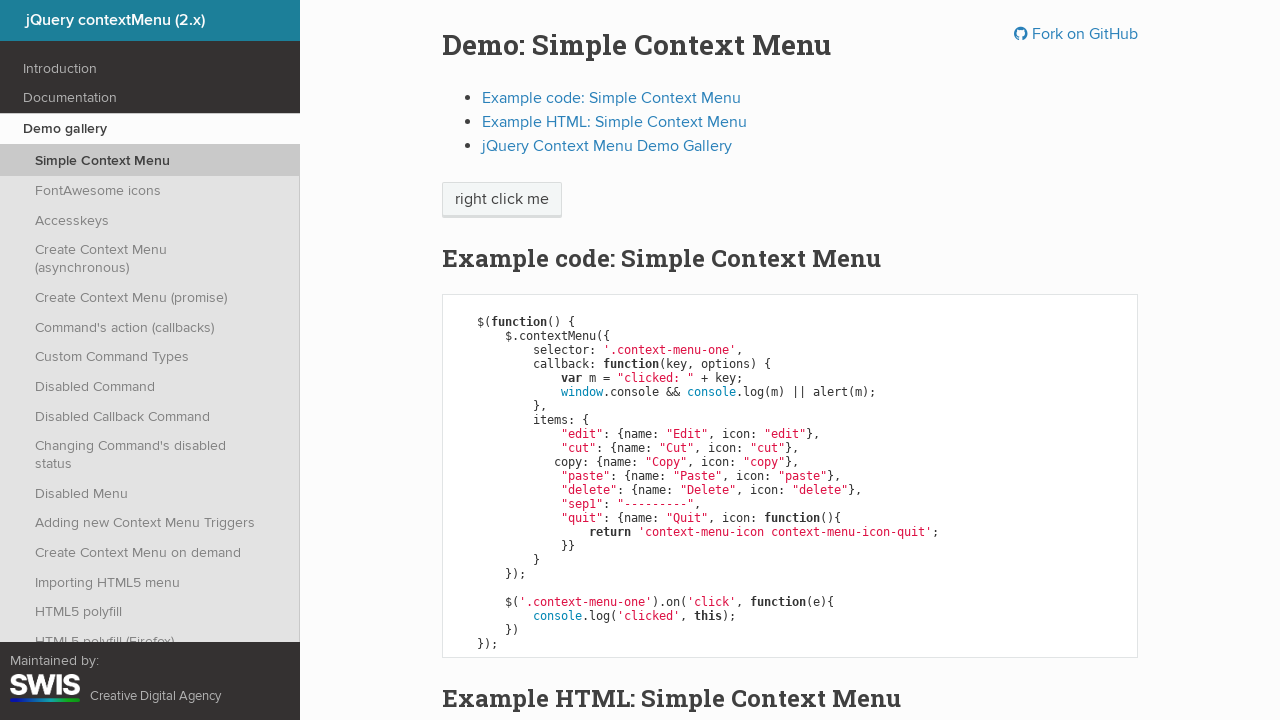

Right-clicked the element to open context menu at (502, 200) on xpath=//span[text()='right click me']
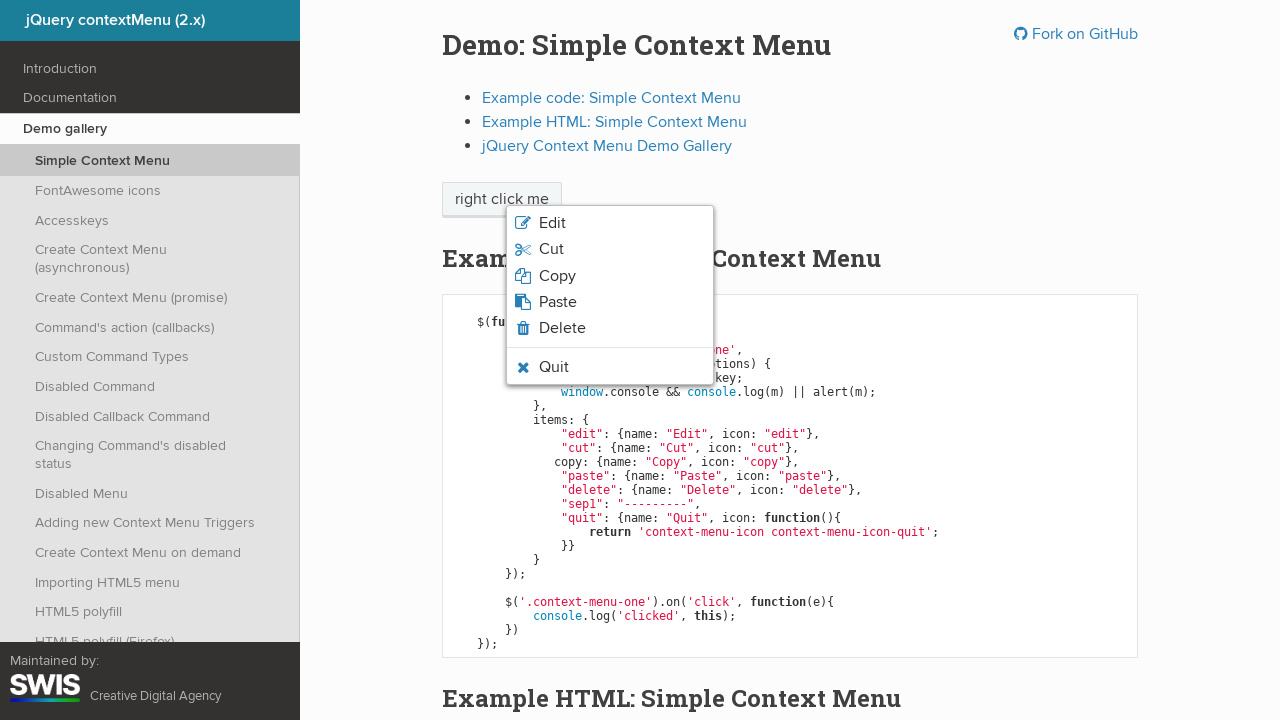

Clicked 'Quit' option from context menu at (610, 367) on li.context-menu-item.context-menu-icon >> internal:has-text="Quit"i
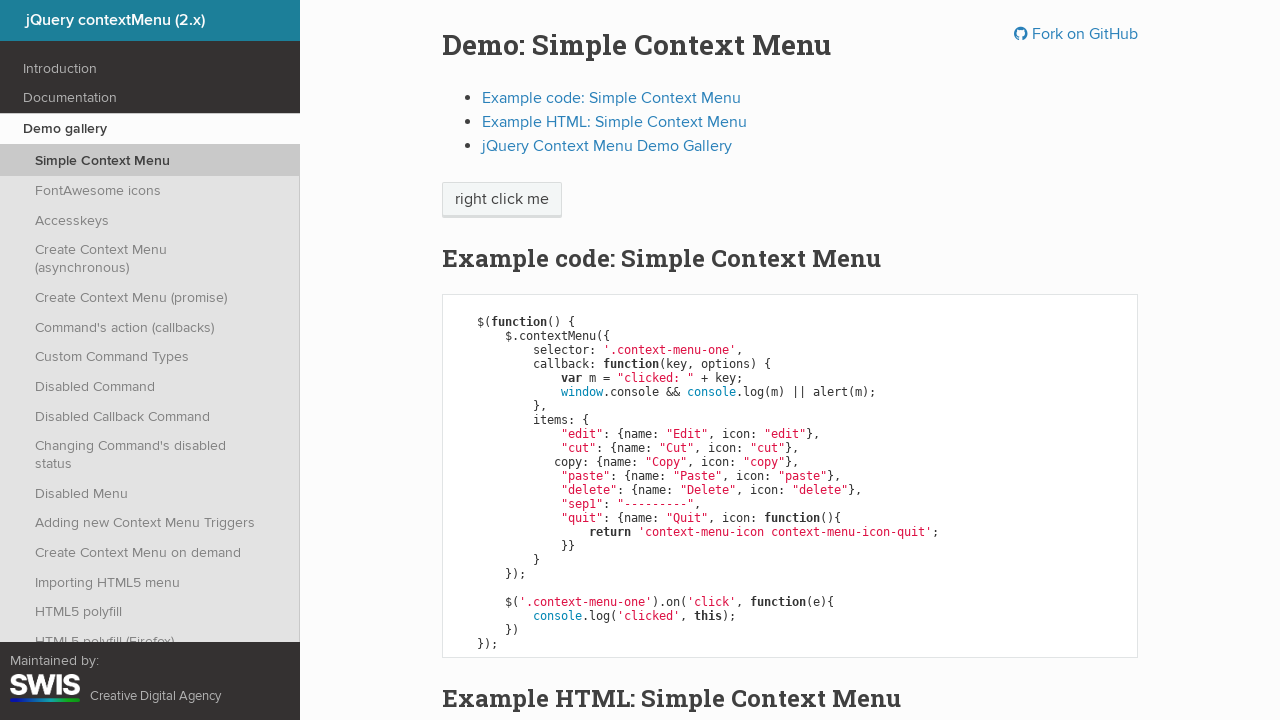

Accepted the alert dialog
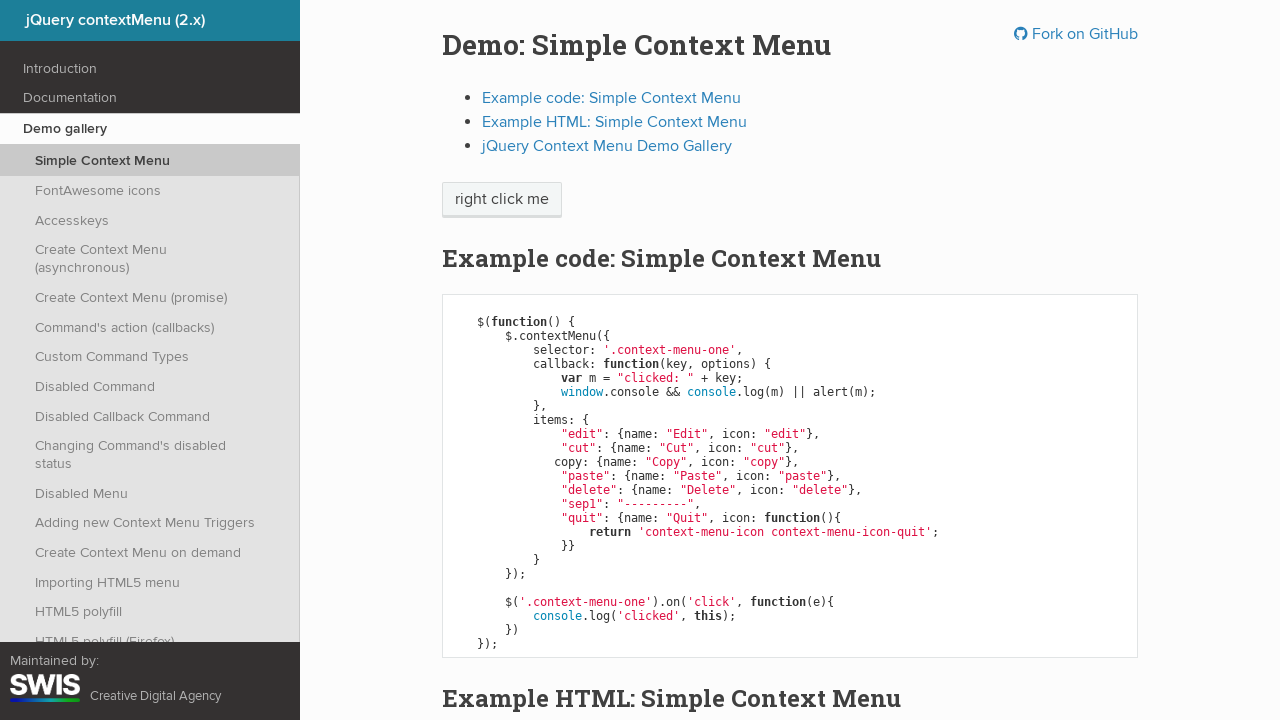

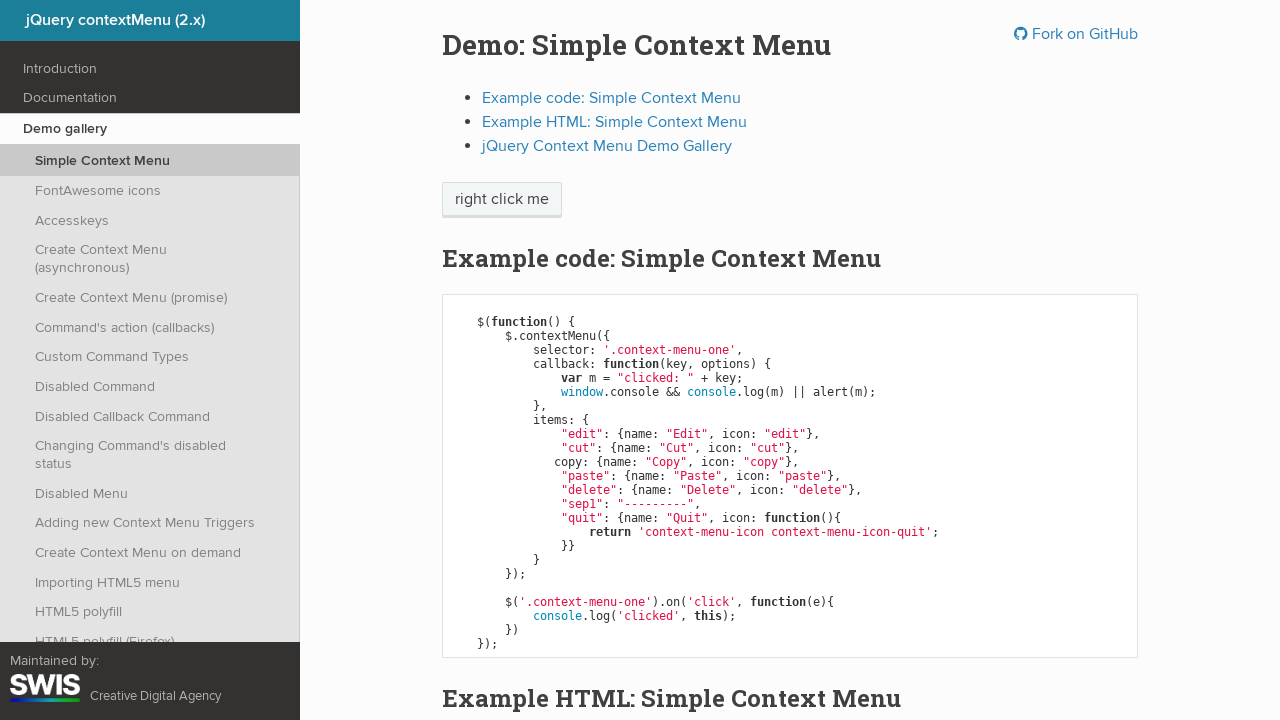